Navigates to an interactive SVG map of India, handles a cookie consent popup, and clicks on the Tripura state region

Starting URL: https://www.amcharts.com/svg-maps/?map=india

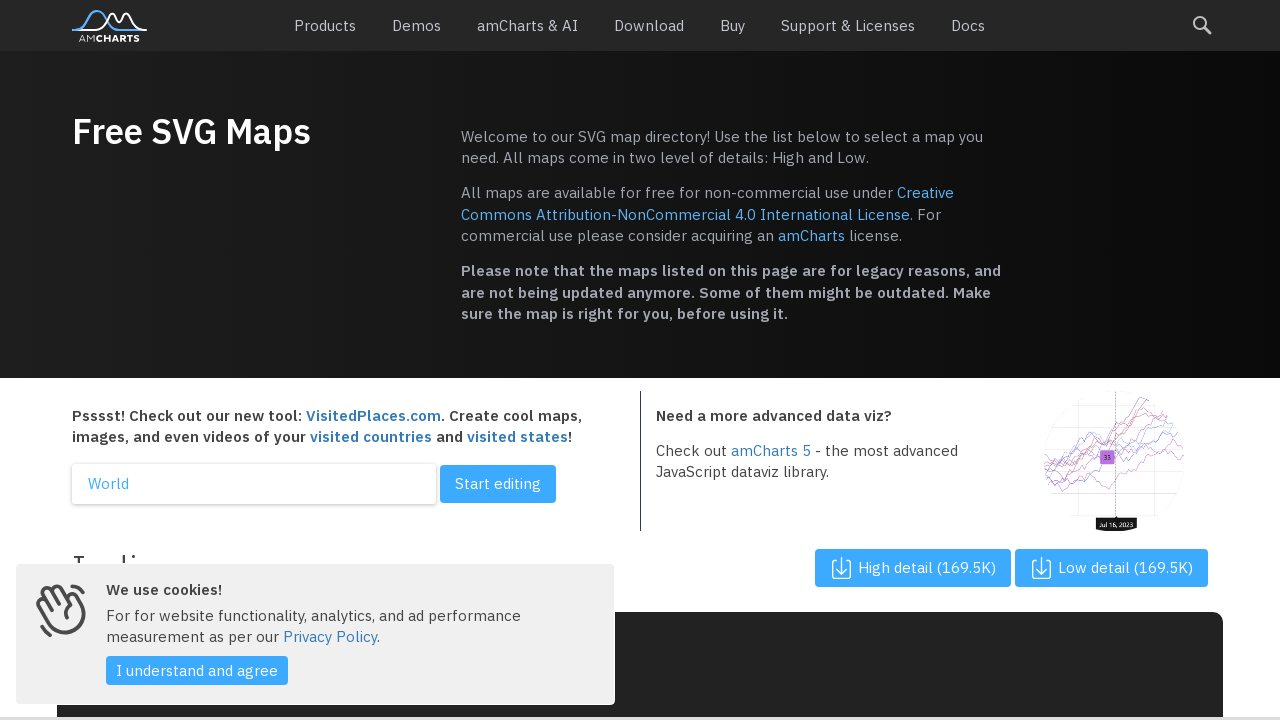

Waited for page to reach networkidle load state
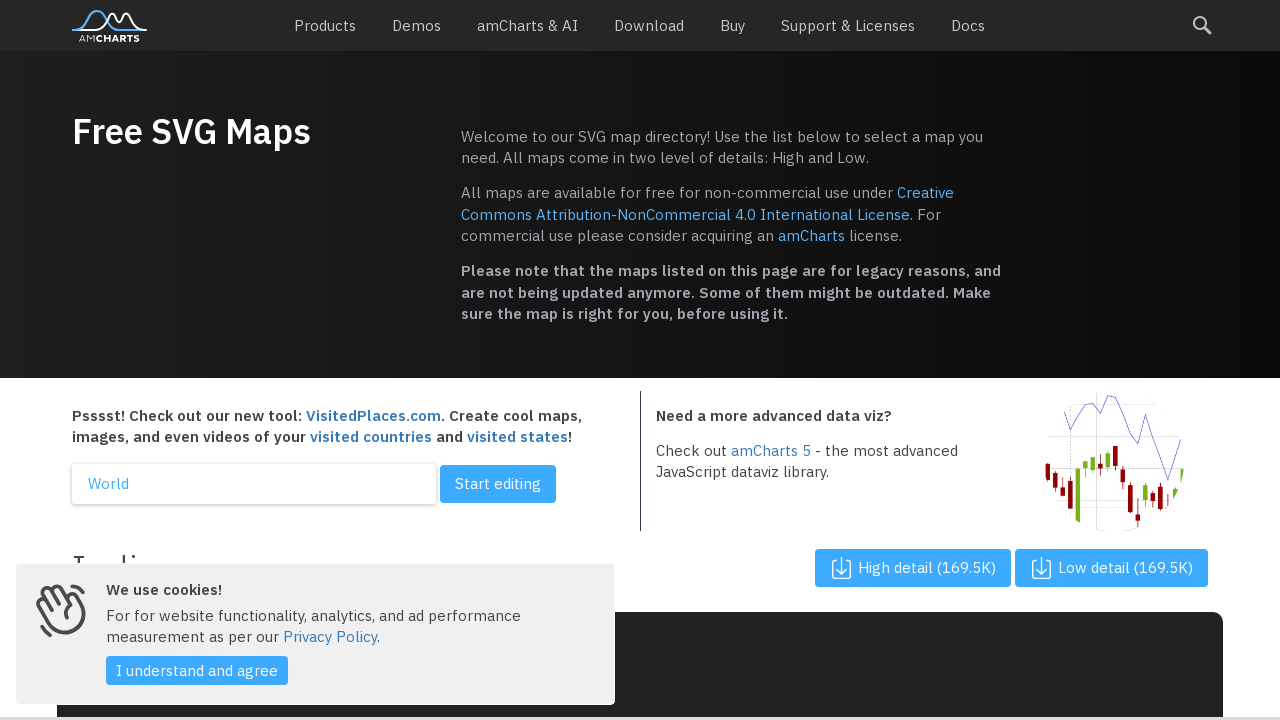

Located all SVG state path elements on the India map
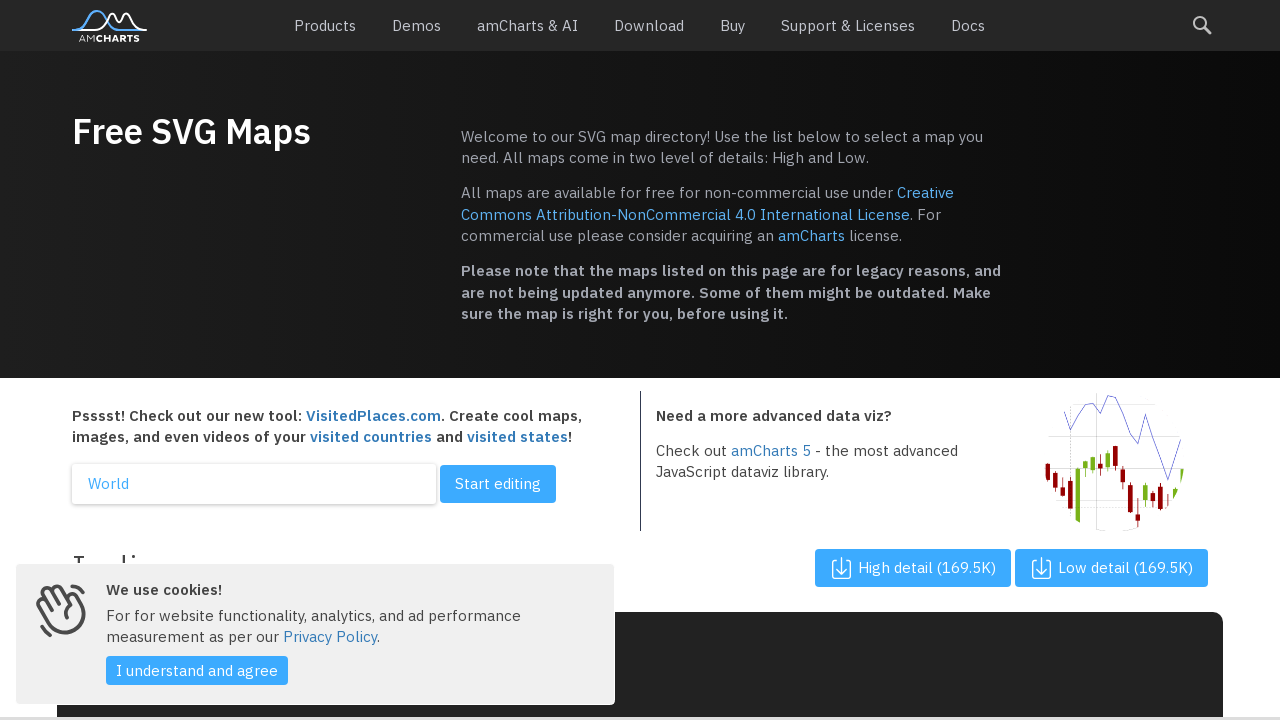

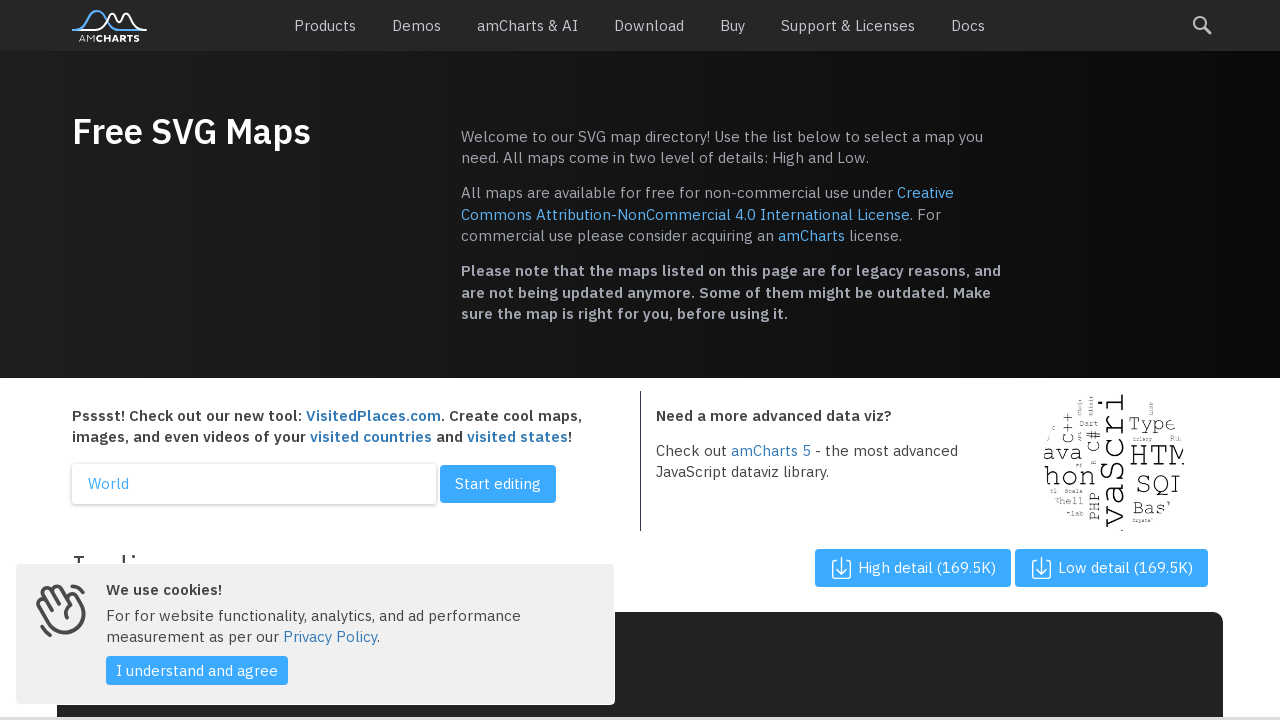